Tests scrolling functionality by navigating to a webpage and scrolling to a specific element containing course information

Starting URL: https://anhtester.com/

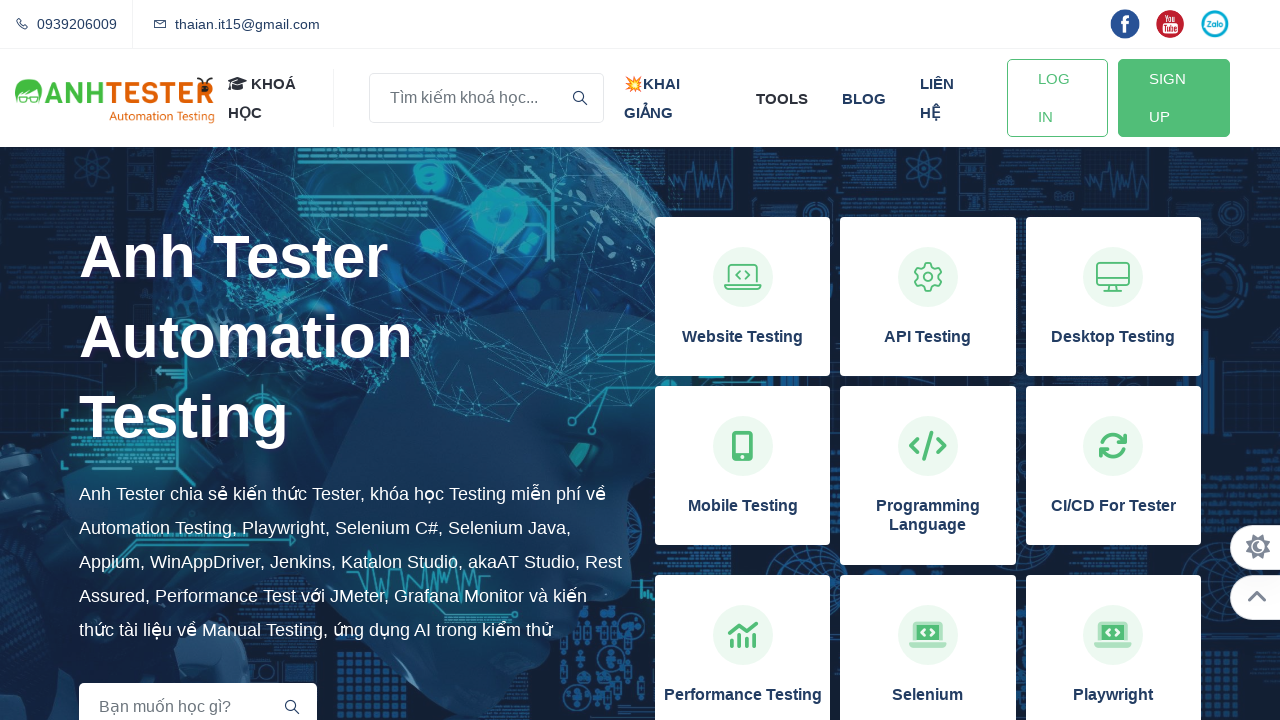

Page loaded - DOM content ready
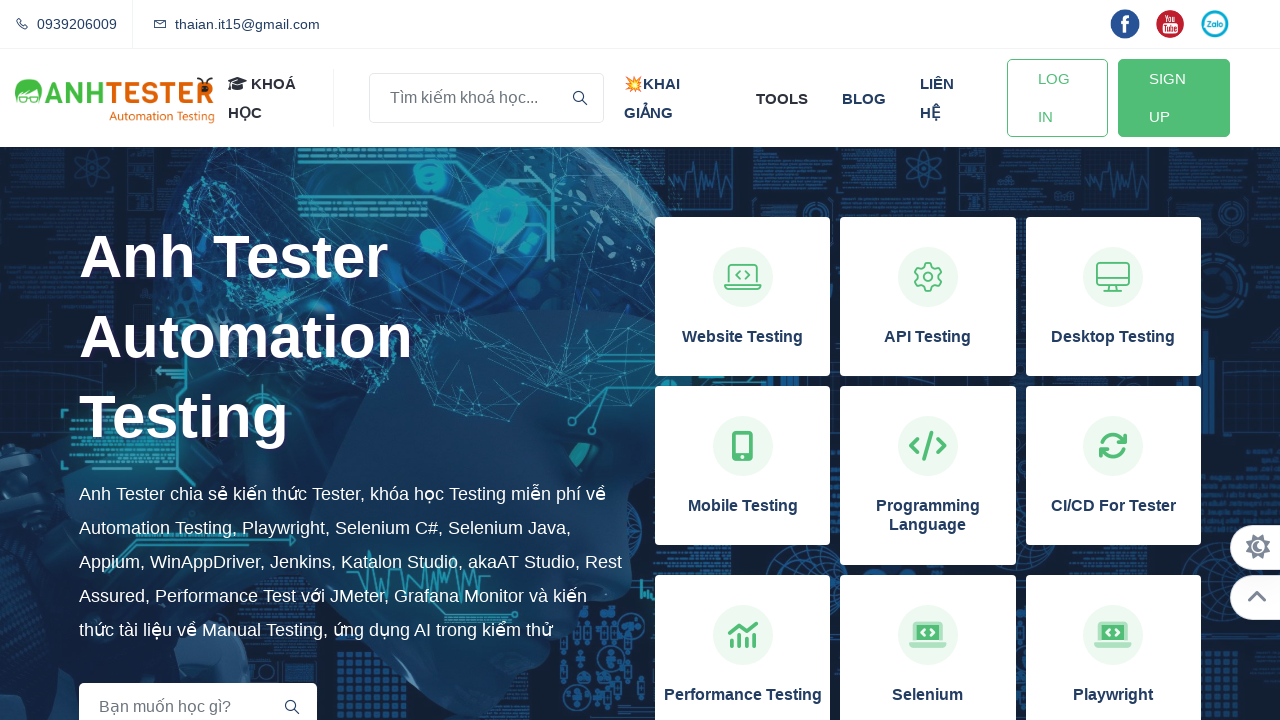

Located element containing 'Tất Cả Khóa Học' (All Courses link)
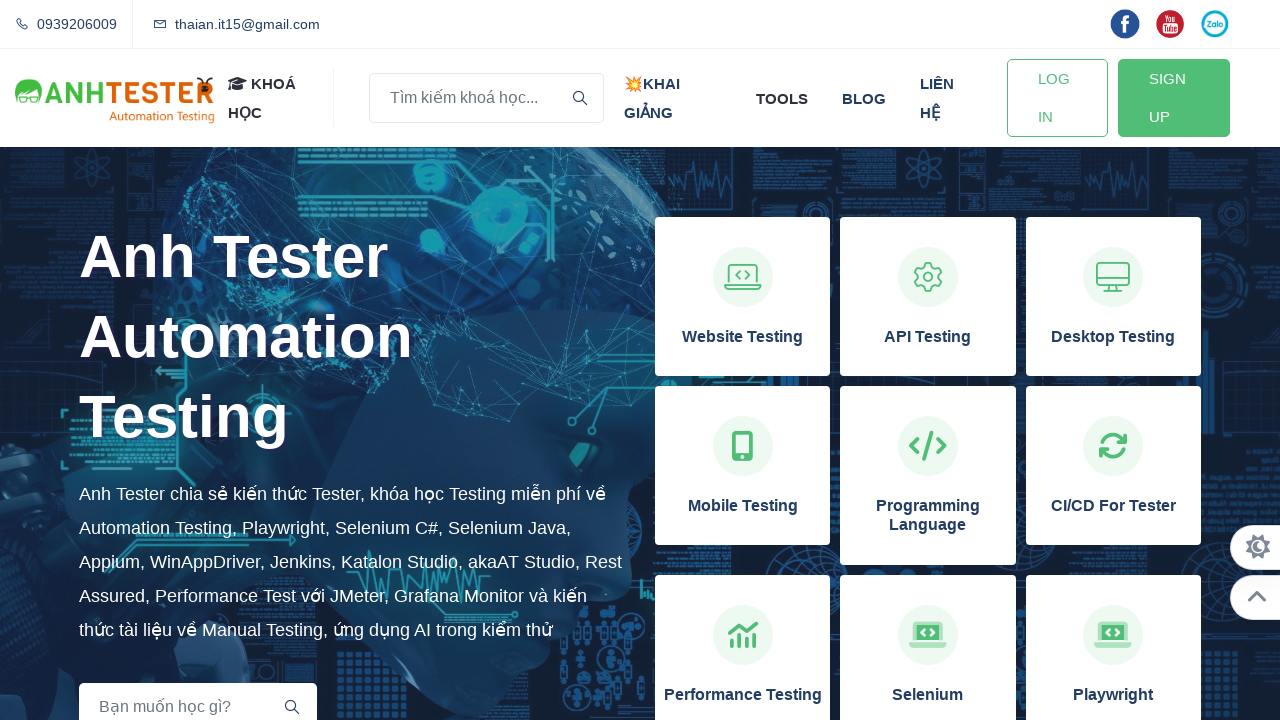

Scrolled to course element into view
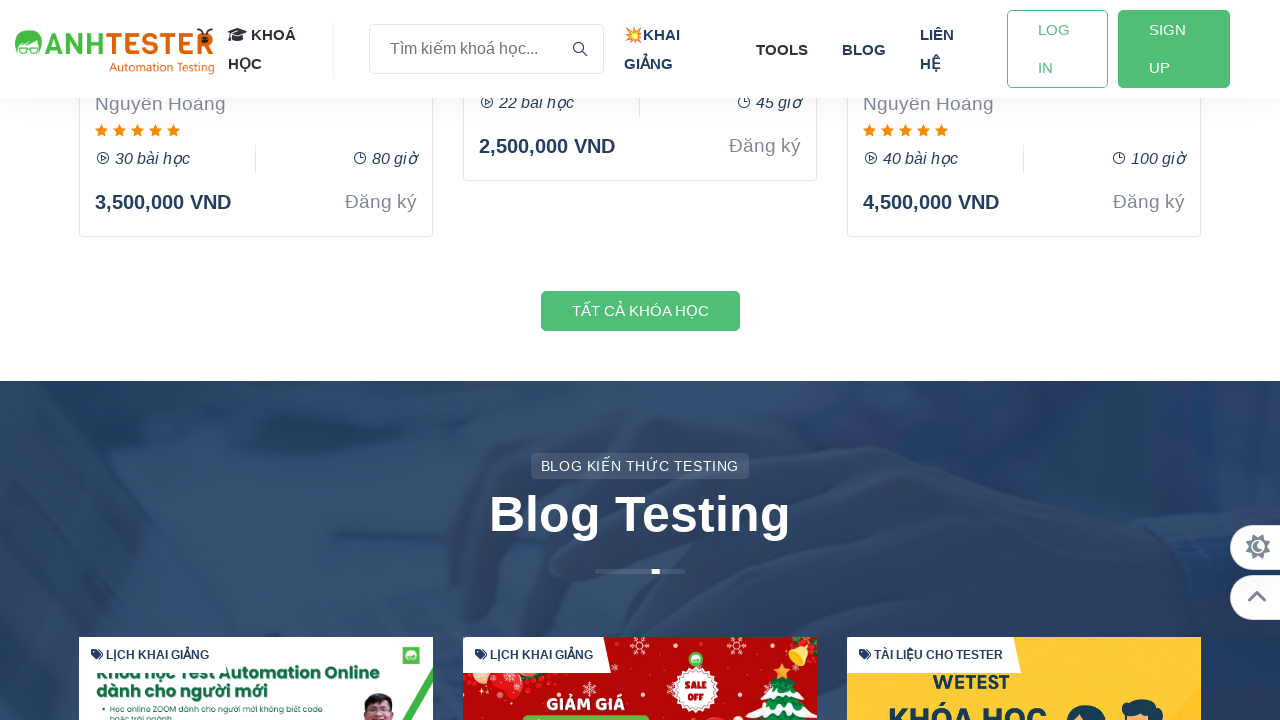

Waited 1 second to observe scroll effect
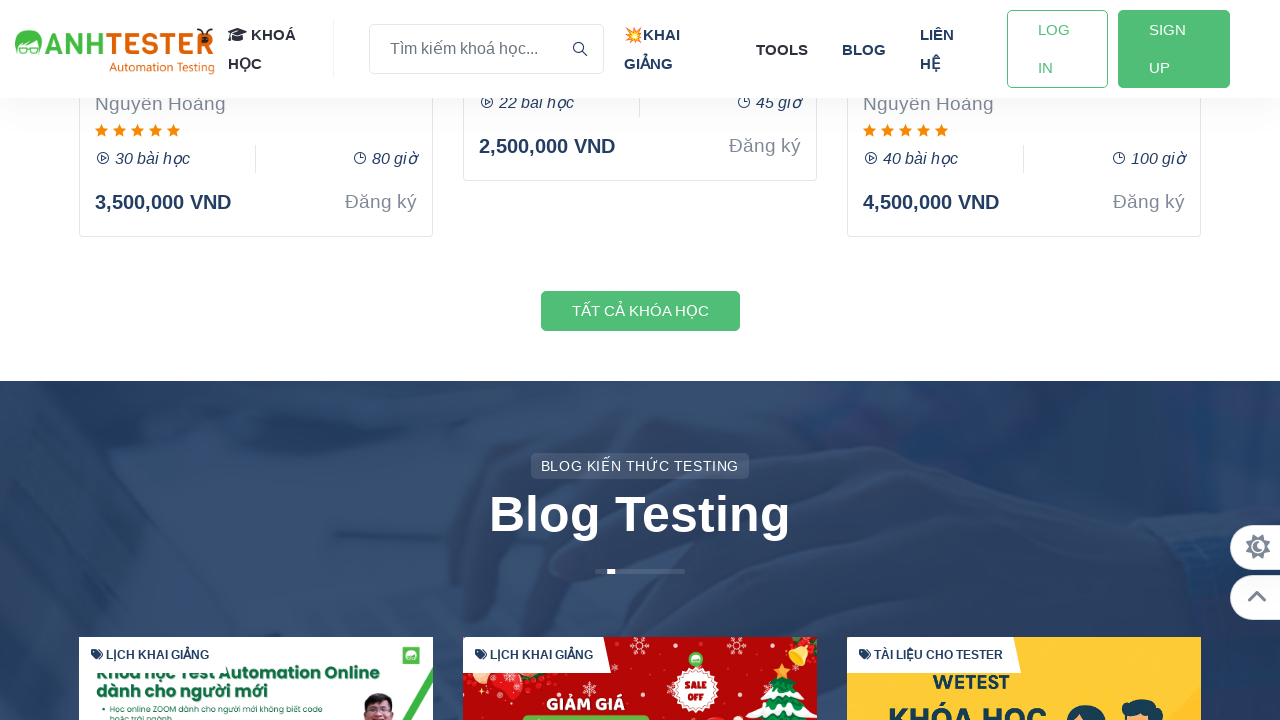

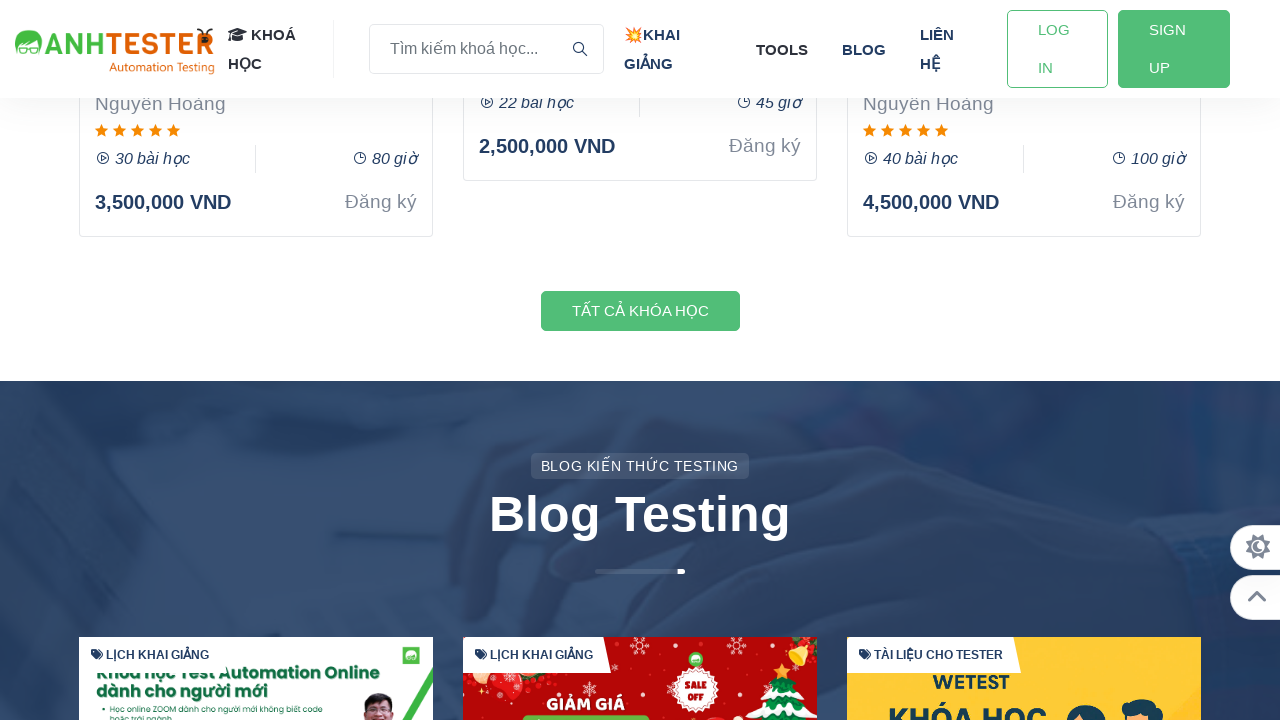